Selects options from both single and multi-select dropdown menus

Starting URL: https://demoqa.com/select-menu

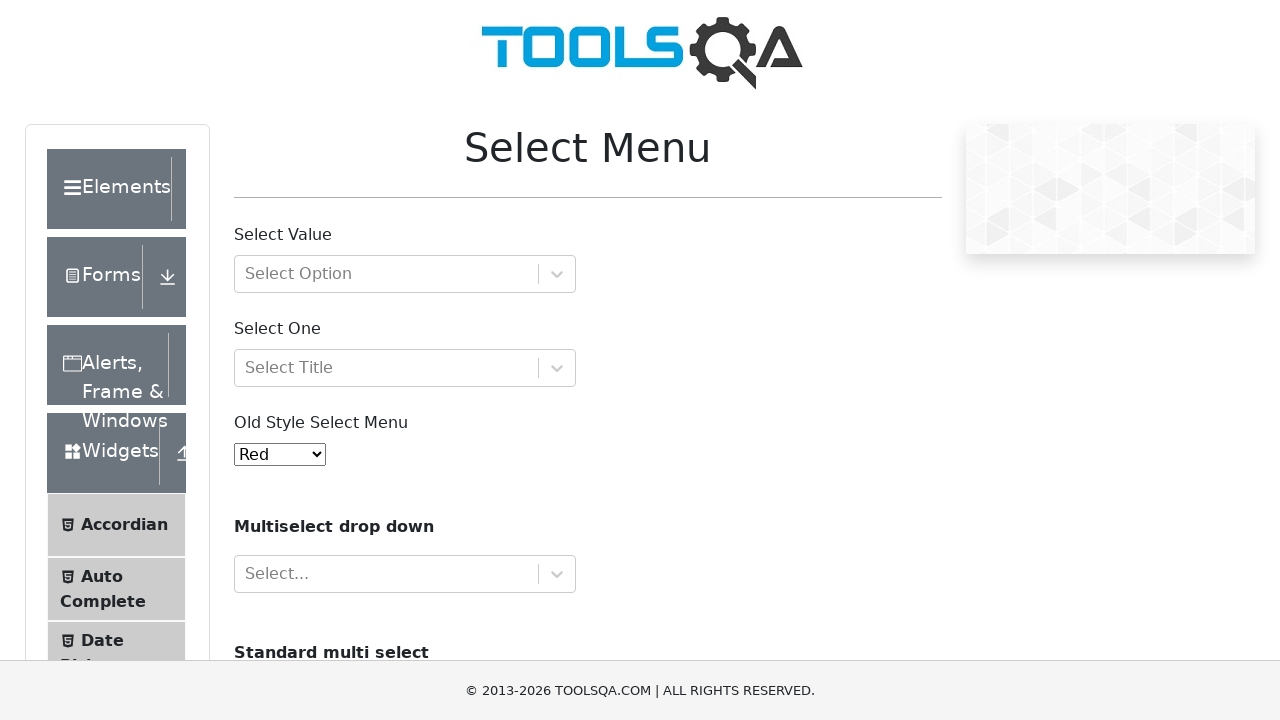

Navigated to select menu demo page
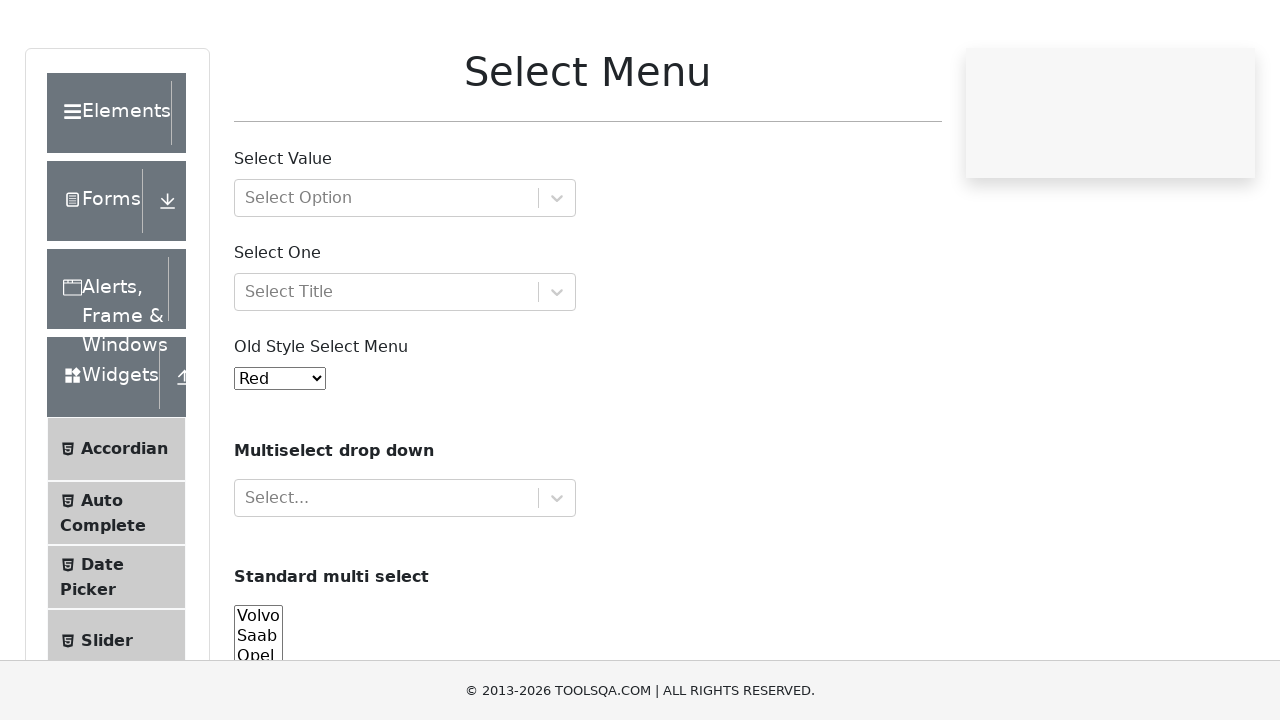

Selected option '2' from single-select dropdown on #oldSelectMenu
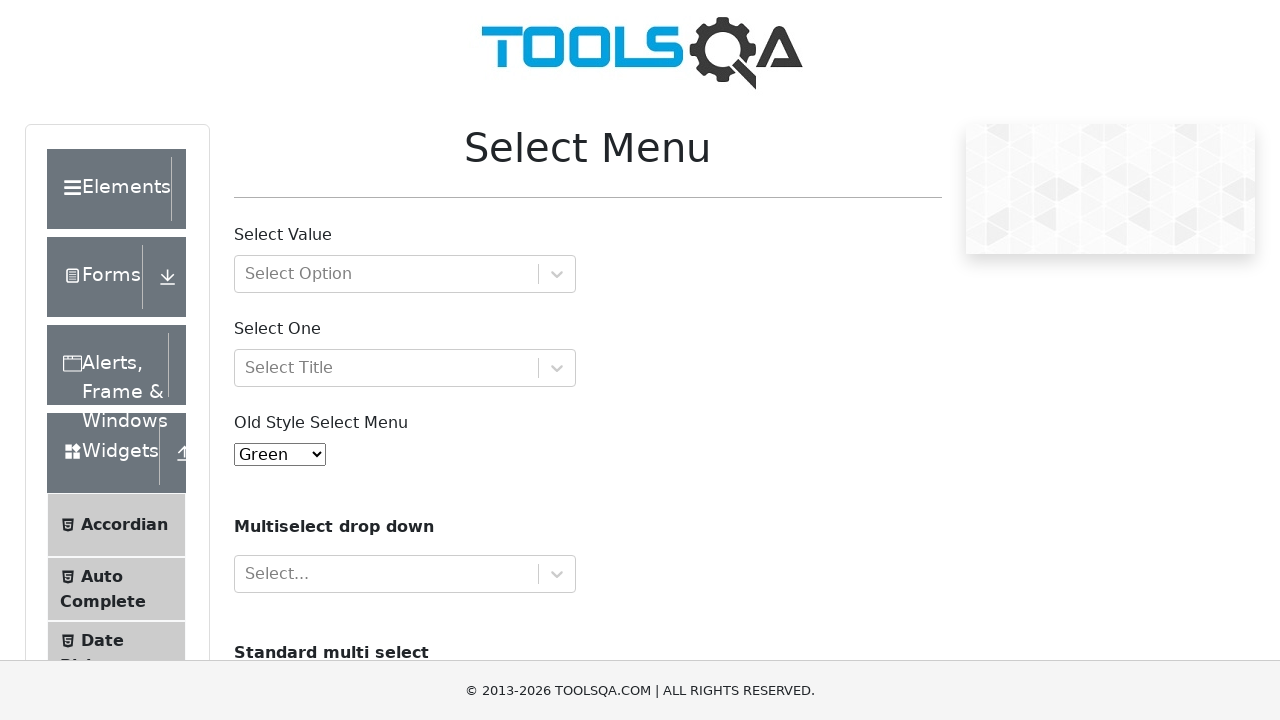

Selected options 'volvo' and 'audi' from multi-select dropdown on #cars
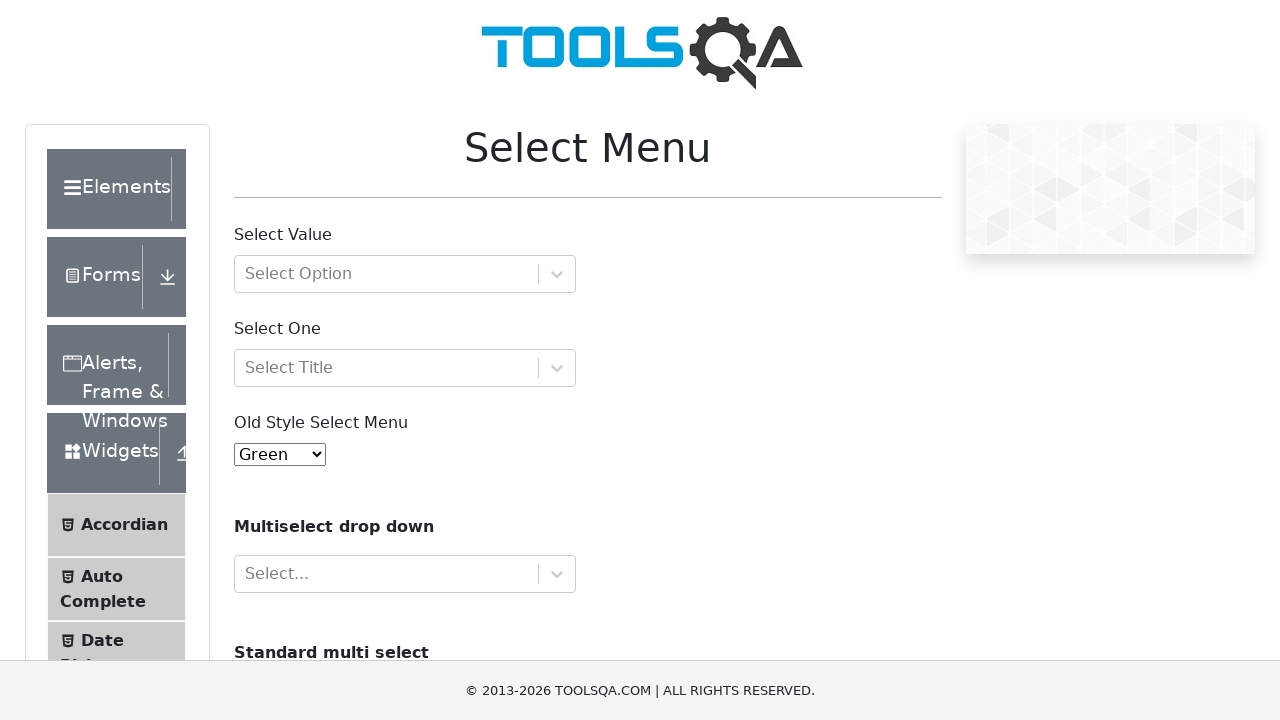

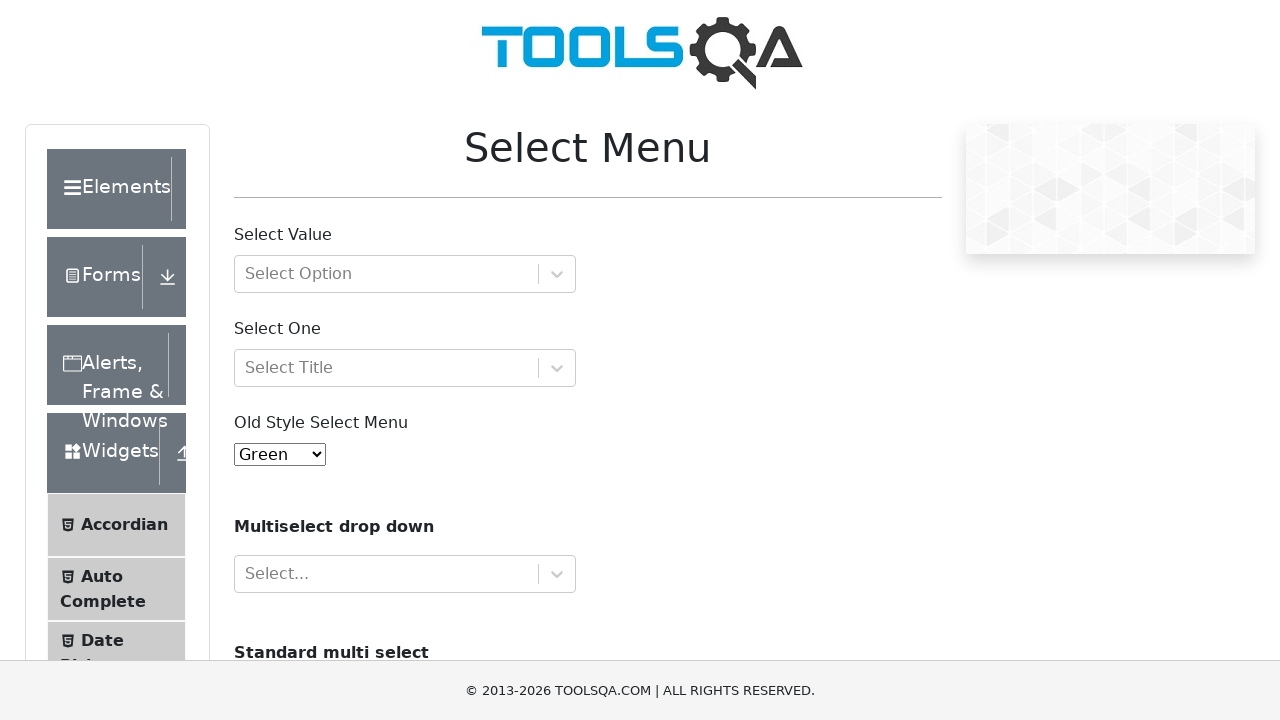